Tests iframe handling by hovering over a mouse hover button, then interacting with elements inside an iframe to click on a lifetime access link and read subscriber count text

Starting URL: https://rahulshettyacademy.com/AutomationPractice/

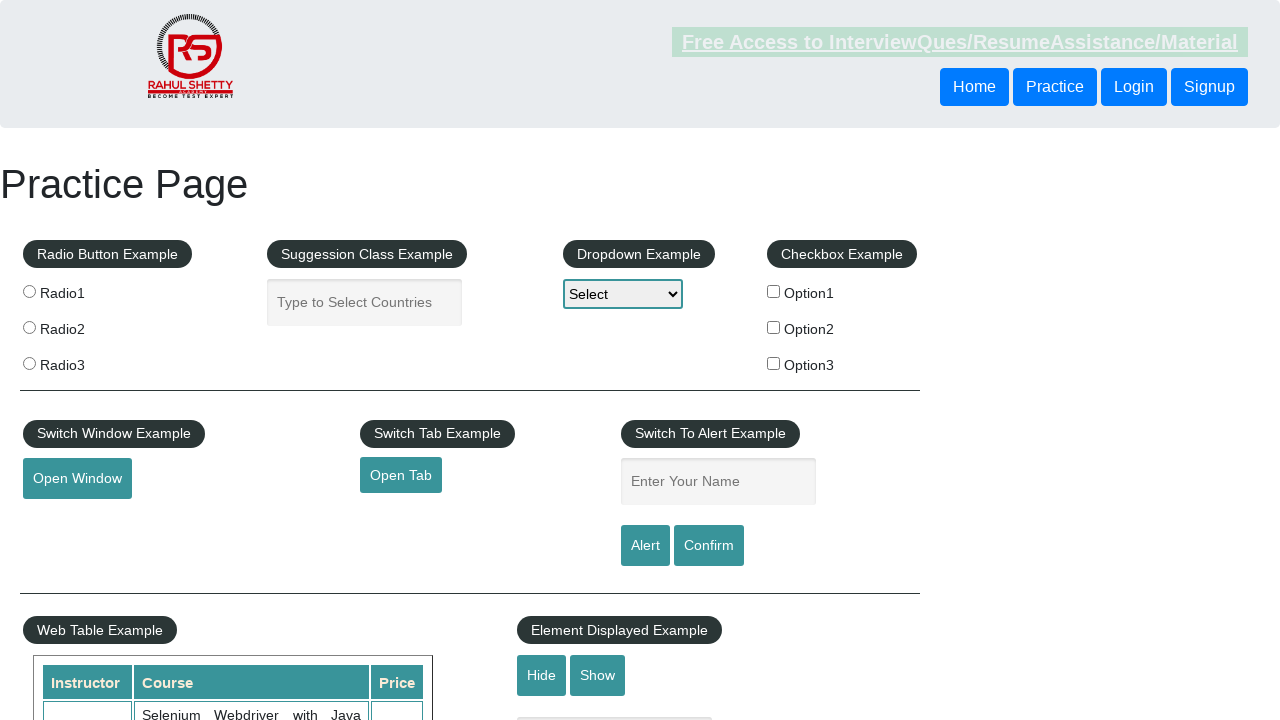

Hovered over the Mouse Hover button at (83, 361) on button:has-text('Mouse Hover')
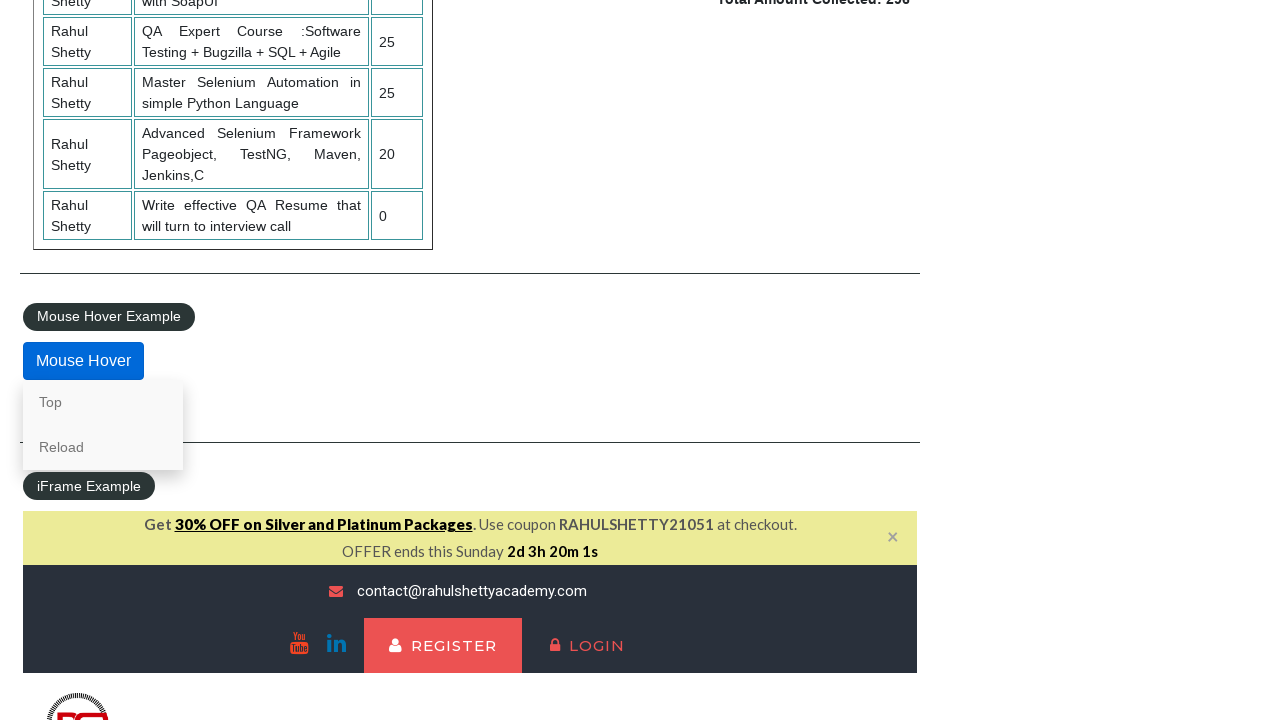

Located the courses iframe
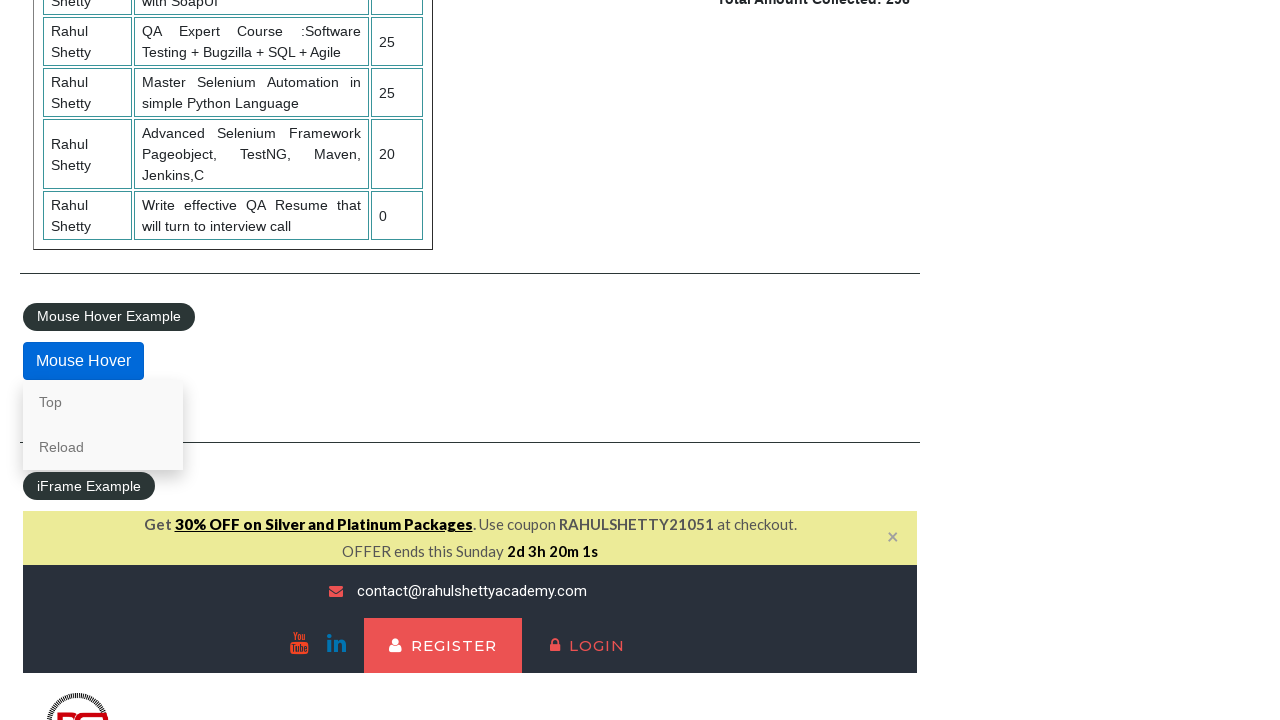

Clicked on the lifetime access link inside the iframe at (307, 360) on #courses-iframe >> internal:control=enter-frame >> li a[href*='lifetime-access']
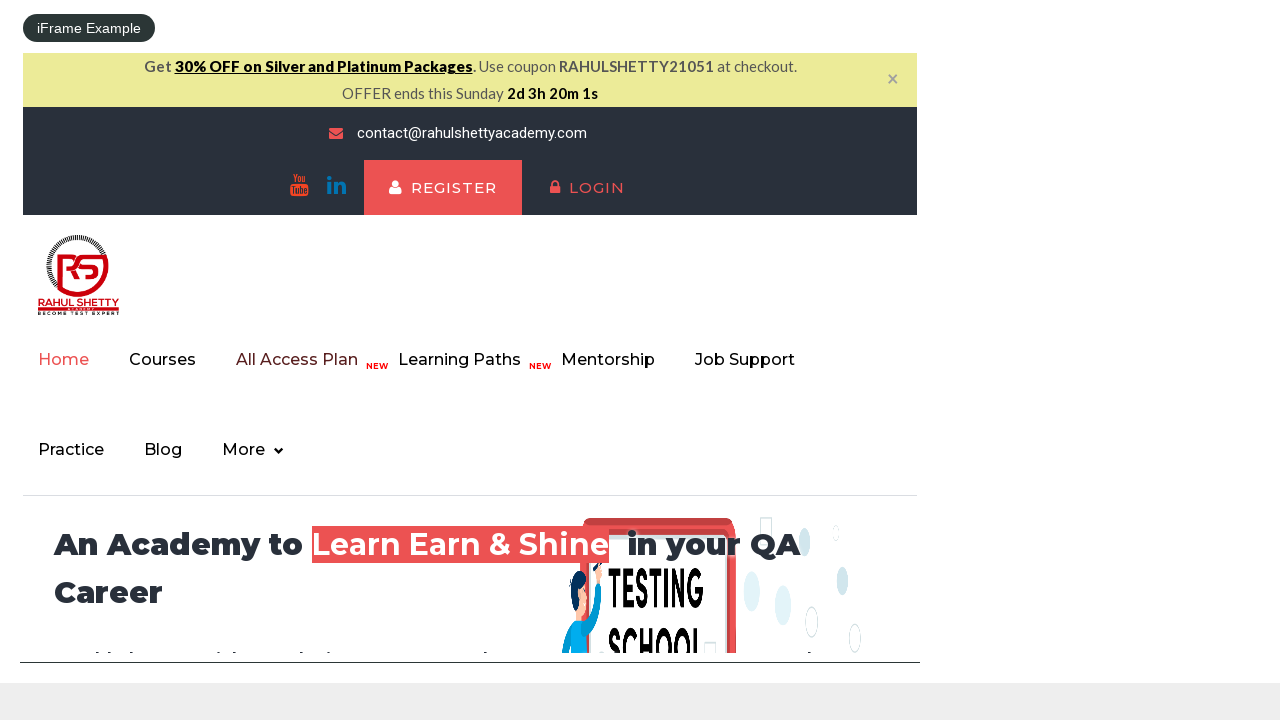

Waited for and loaded the subscriber count text inside the iframe
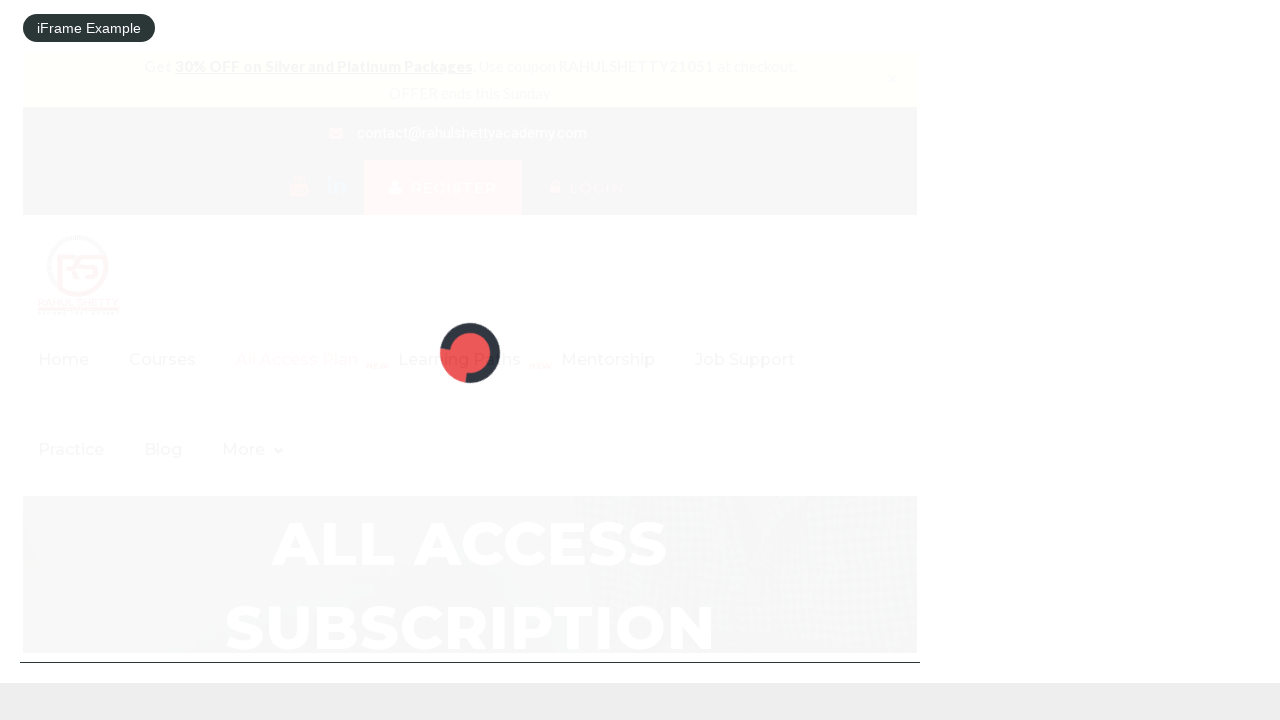

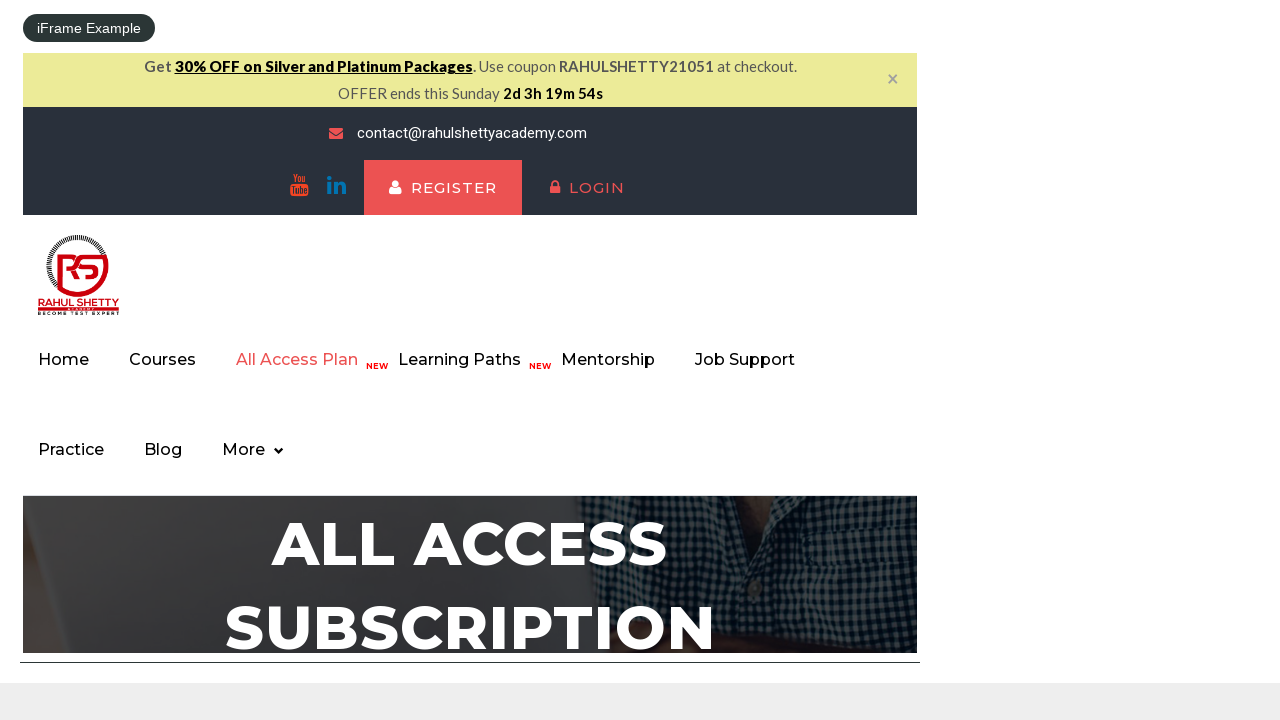